Tests navigation to the Browse Languages page and verifies the Language and Author table headers are displayed

Starting URL: http://www.99-bottles-of-beer.net/

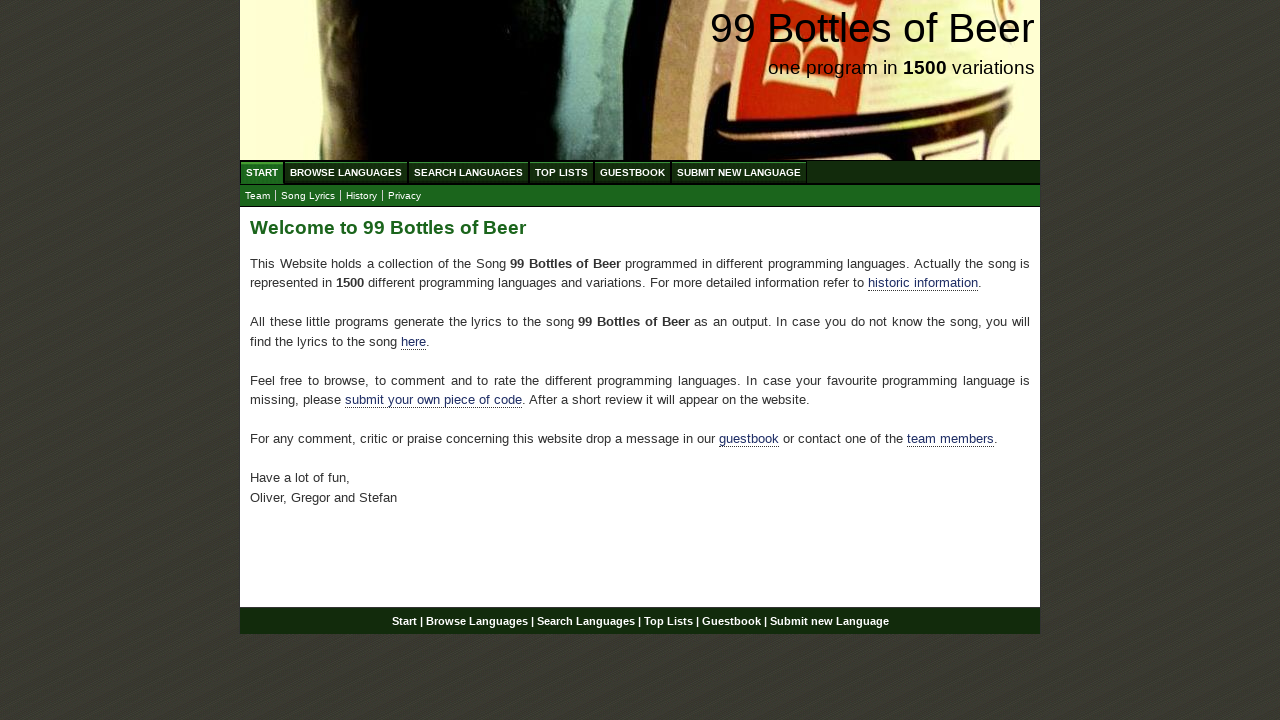

Clicked on Browse Languages menu item at (346, 172) on #menu li a[href='/abc.html']
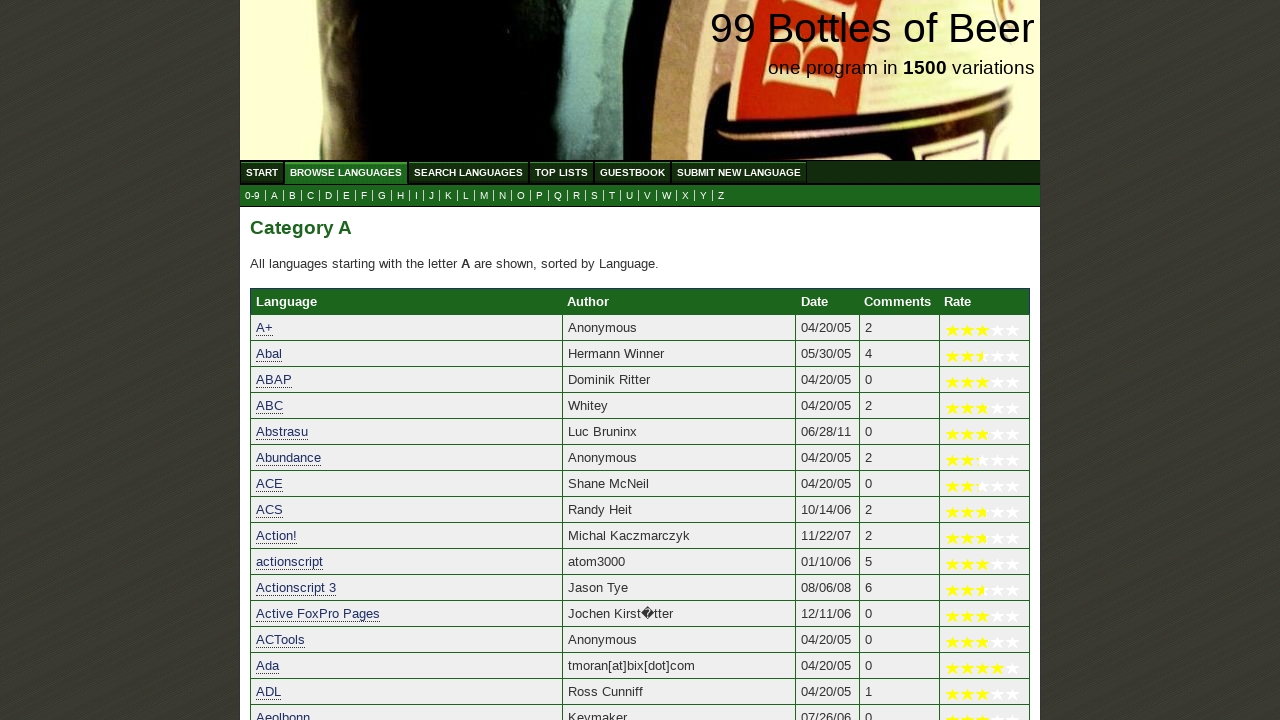

Verified Language table header is displayed
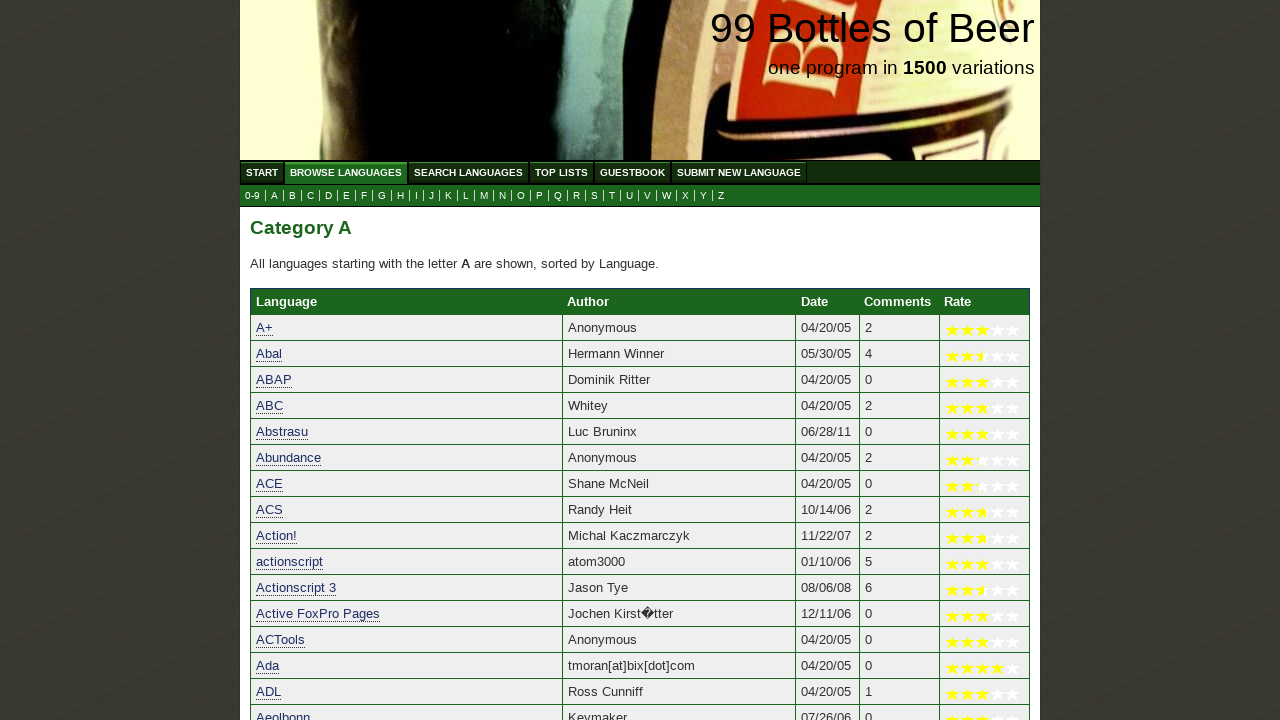

Verified Author table header is displayed
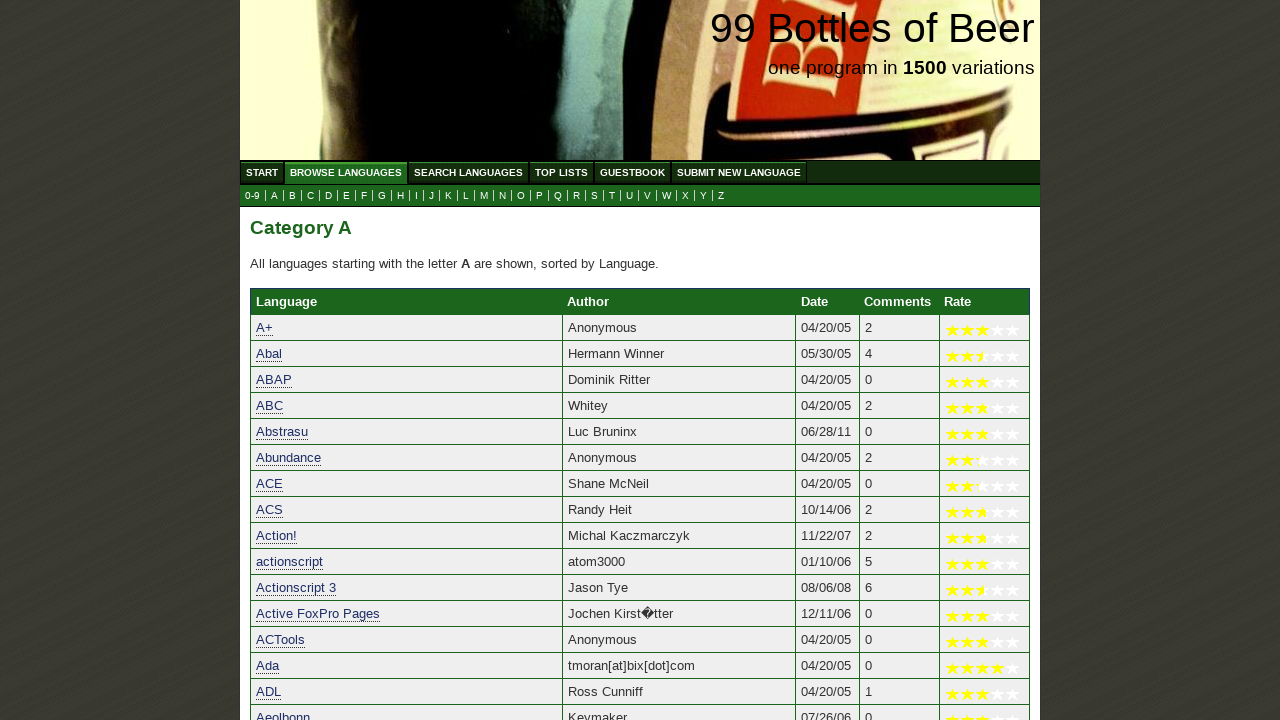

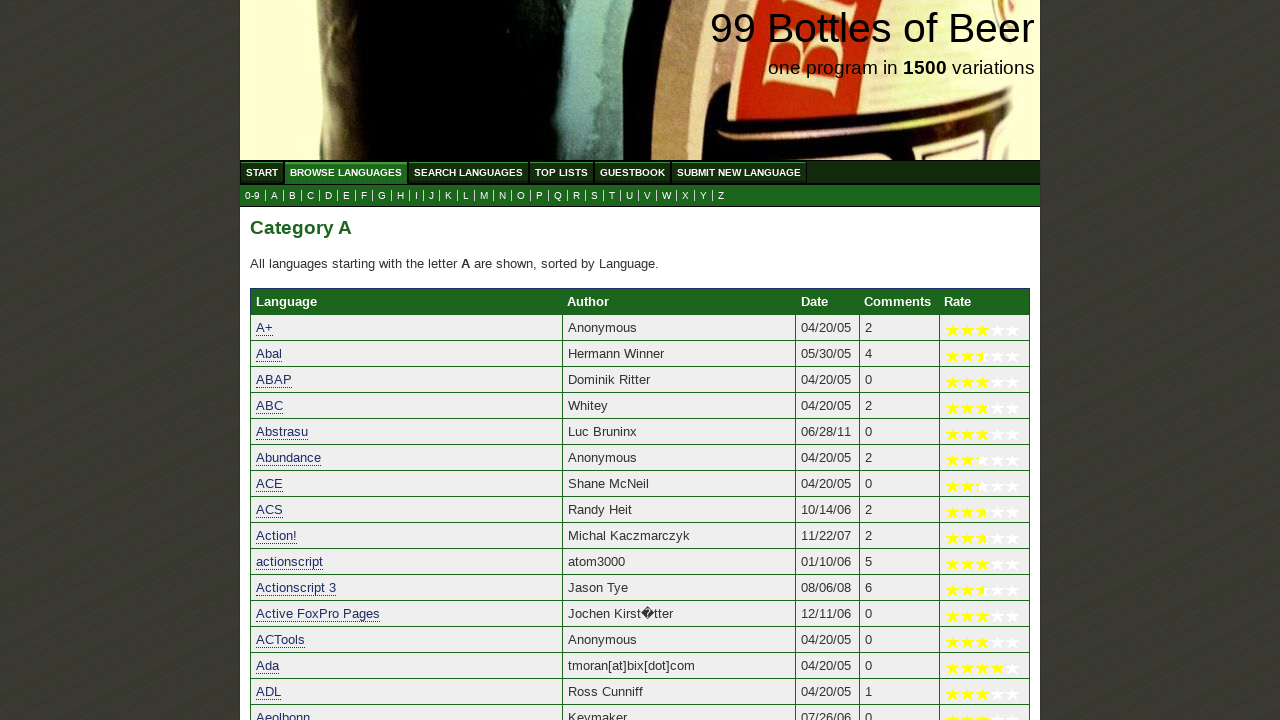